Navigates to a GitHub repository file and clicks the download raw button to download the file

Starting URL: https://github.com/pytest-dev/pytest/blob/main/README.rst

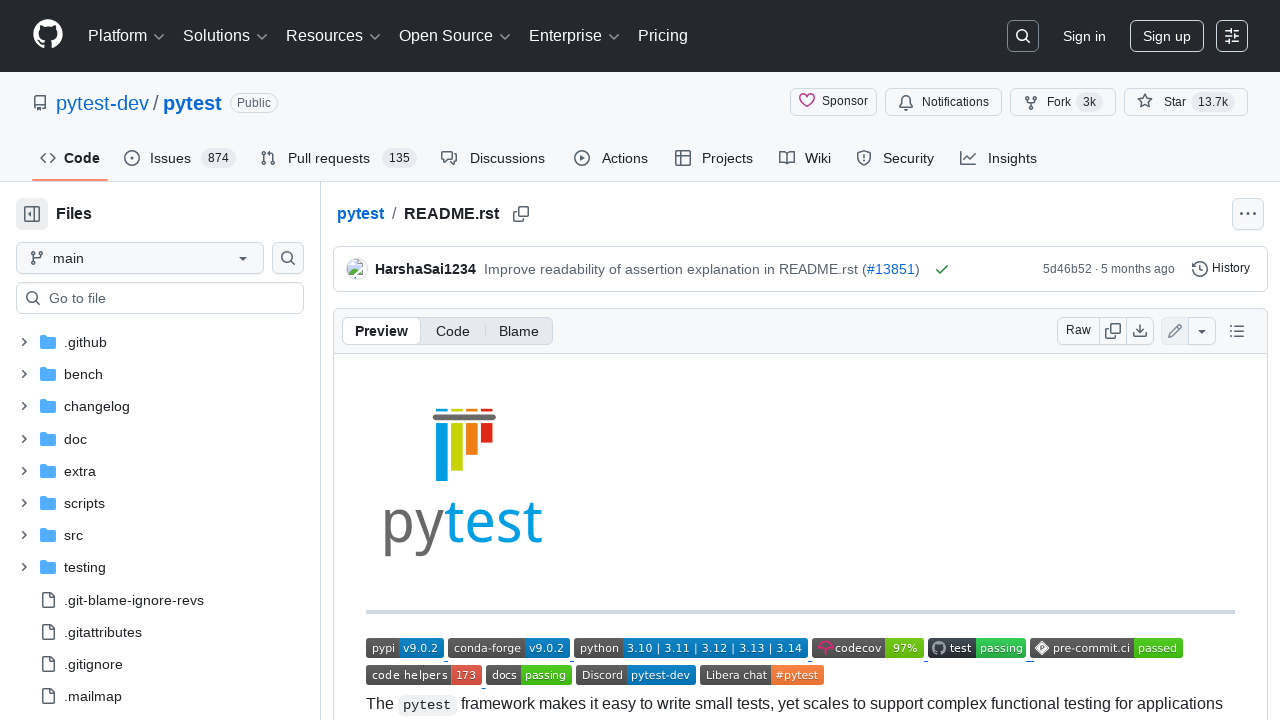

Clicked the download raw button to download the README.rst file at (1140, 331) on [data-testid='download-raw-button']
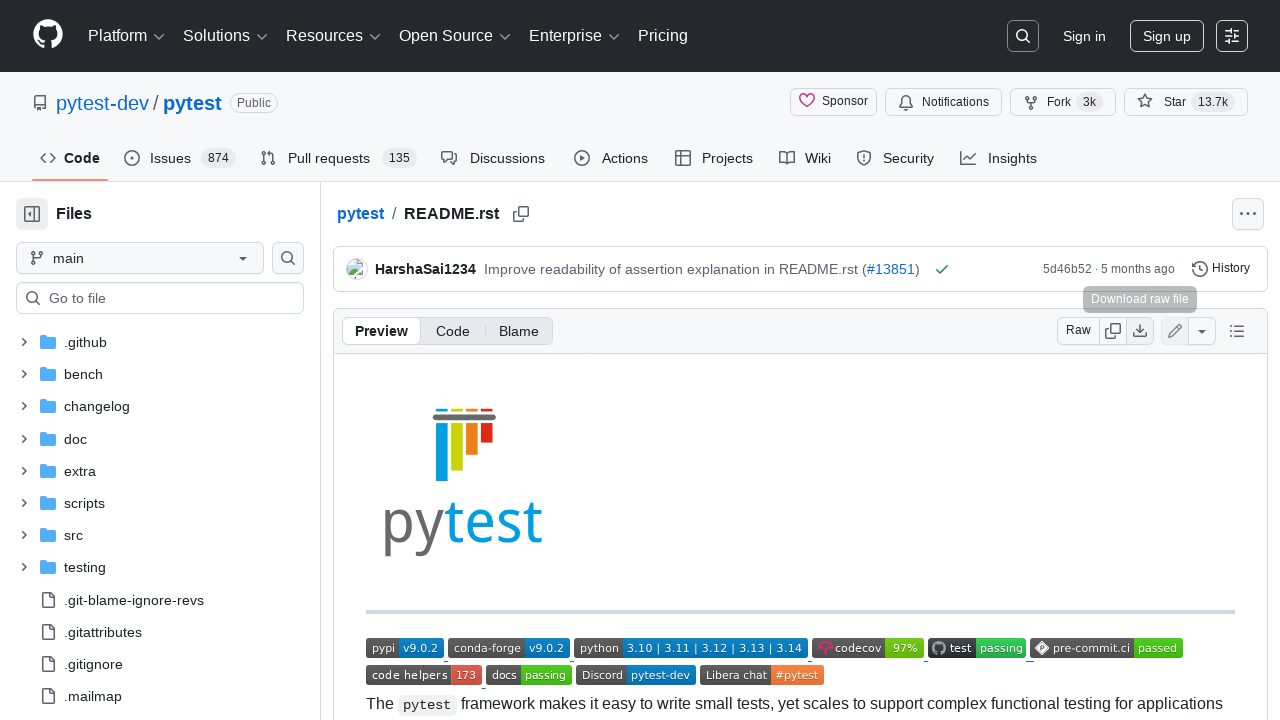

Waited for download to complete
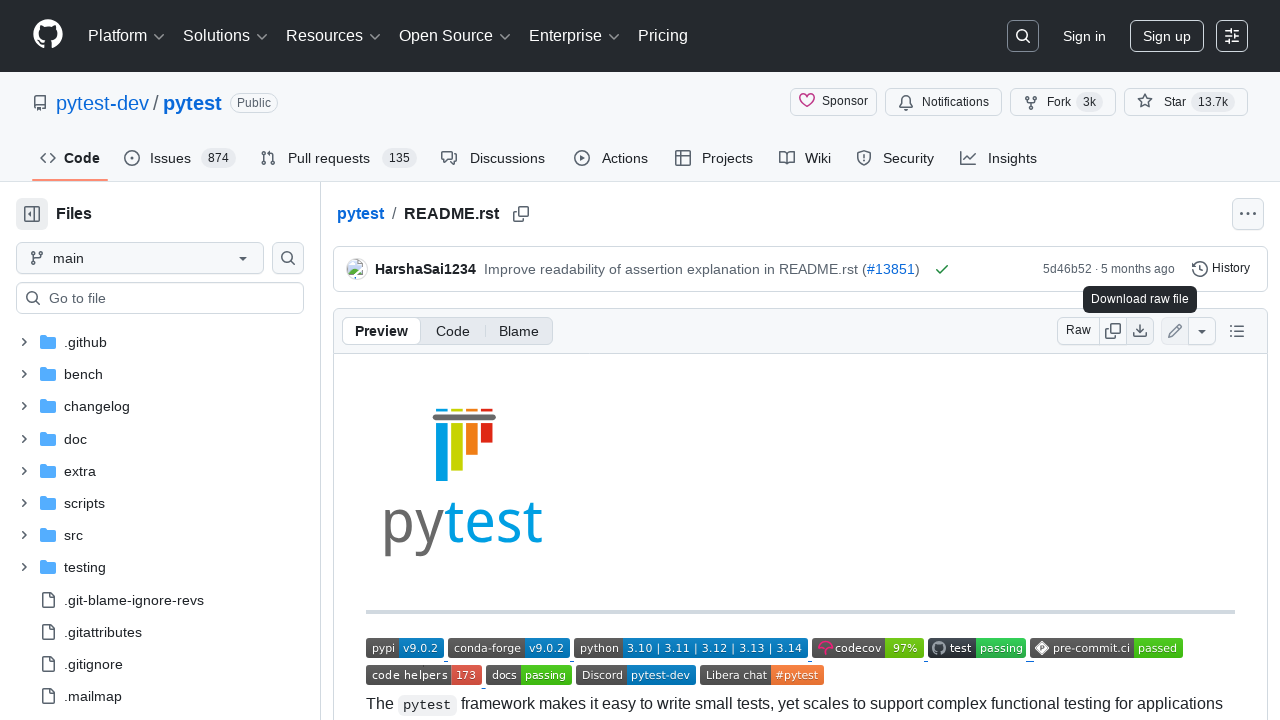

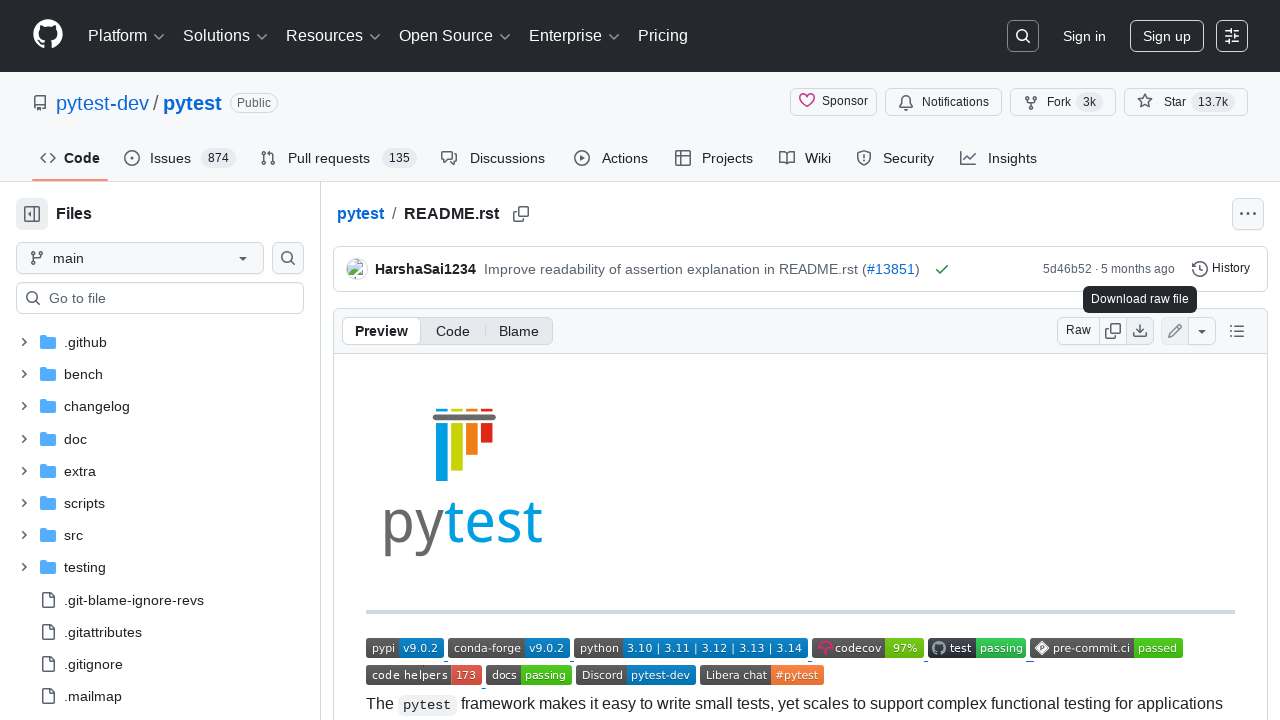